Tests checkbox interactions by selecting all checkboxes and then deselecting them on a test automation practice website

Starting URL: https://testautomationpractice.blogspot.com/

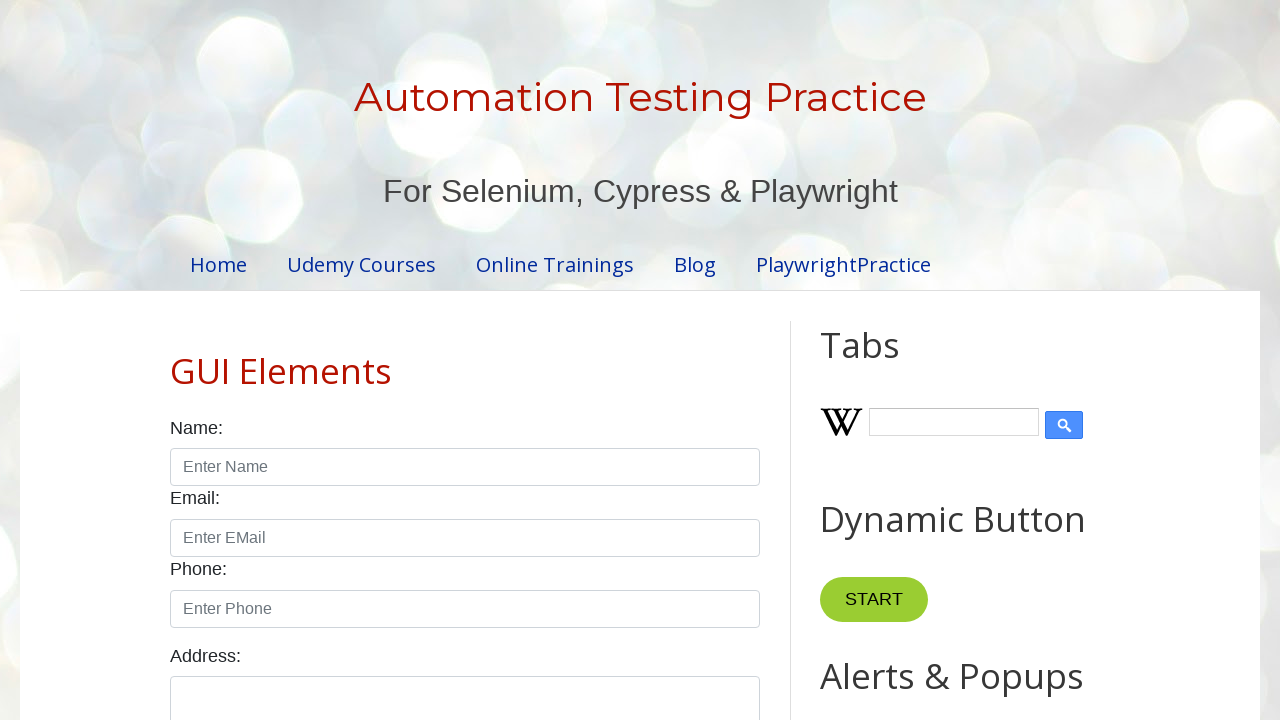

Navigated to test automation practice website
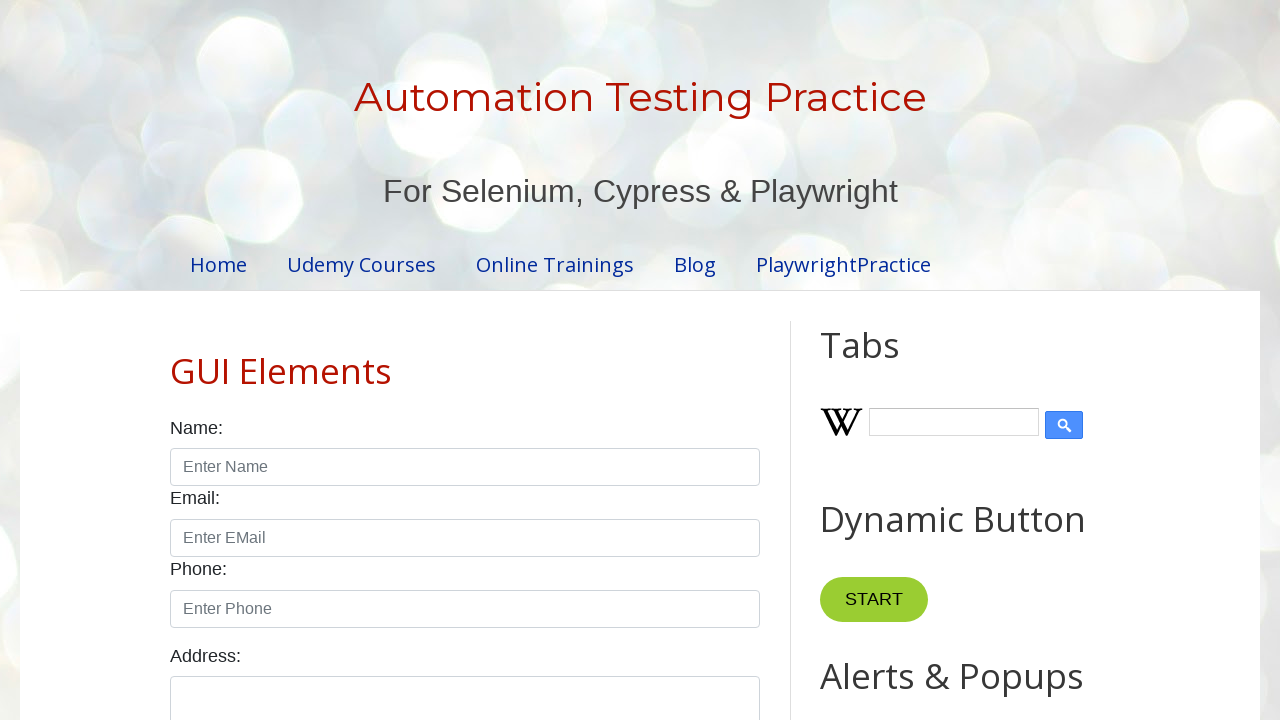

Located all day checkboxes on the page
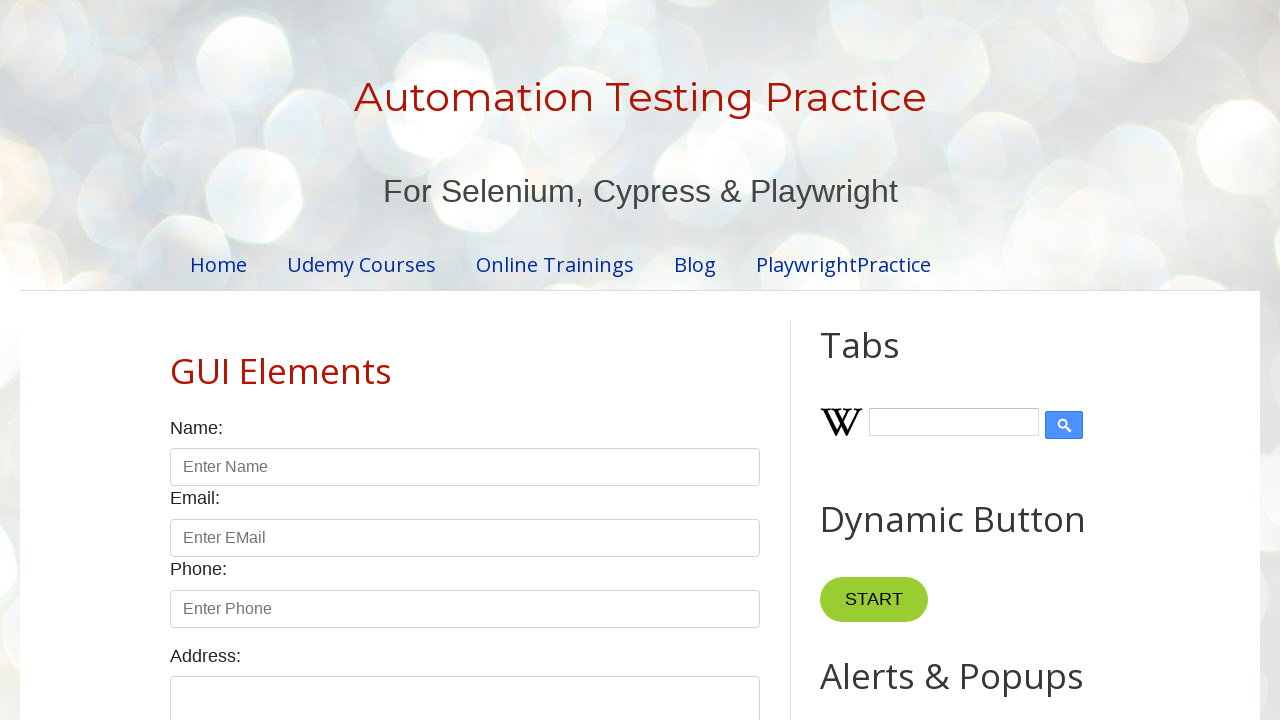

Clicked a checkbox to select it at (176, 360) on input.form-check-input[id*='day'] >> nth=0
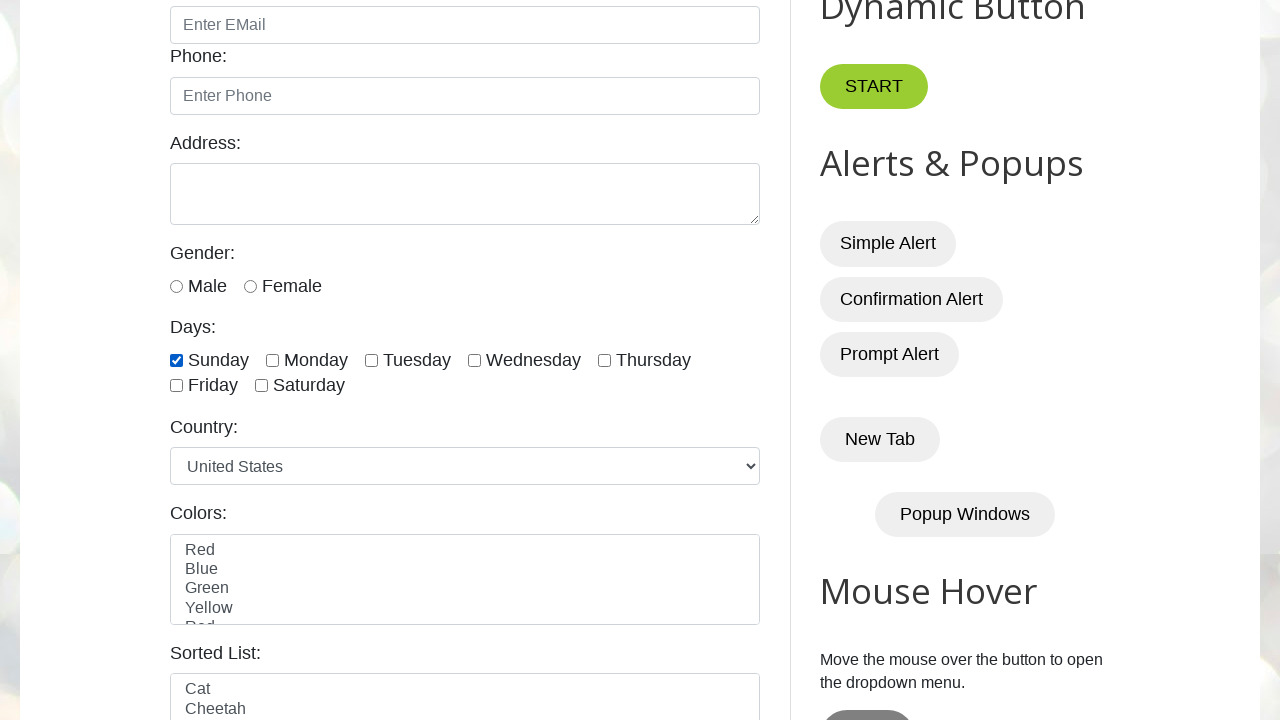

Waited 500ms between checkbox selections
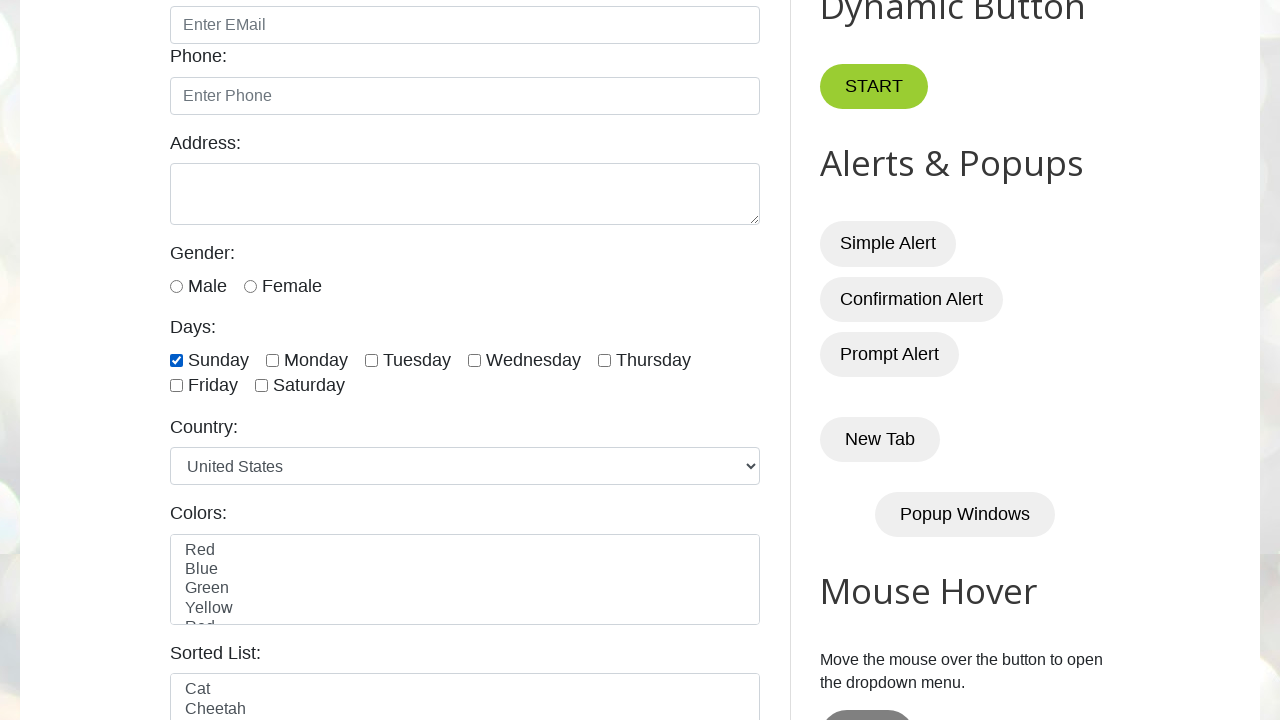

Clicked a checkbox to select it at (272, 360) on input.form-check-input[id*='day'] >> nth=1
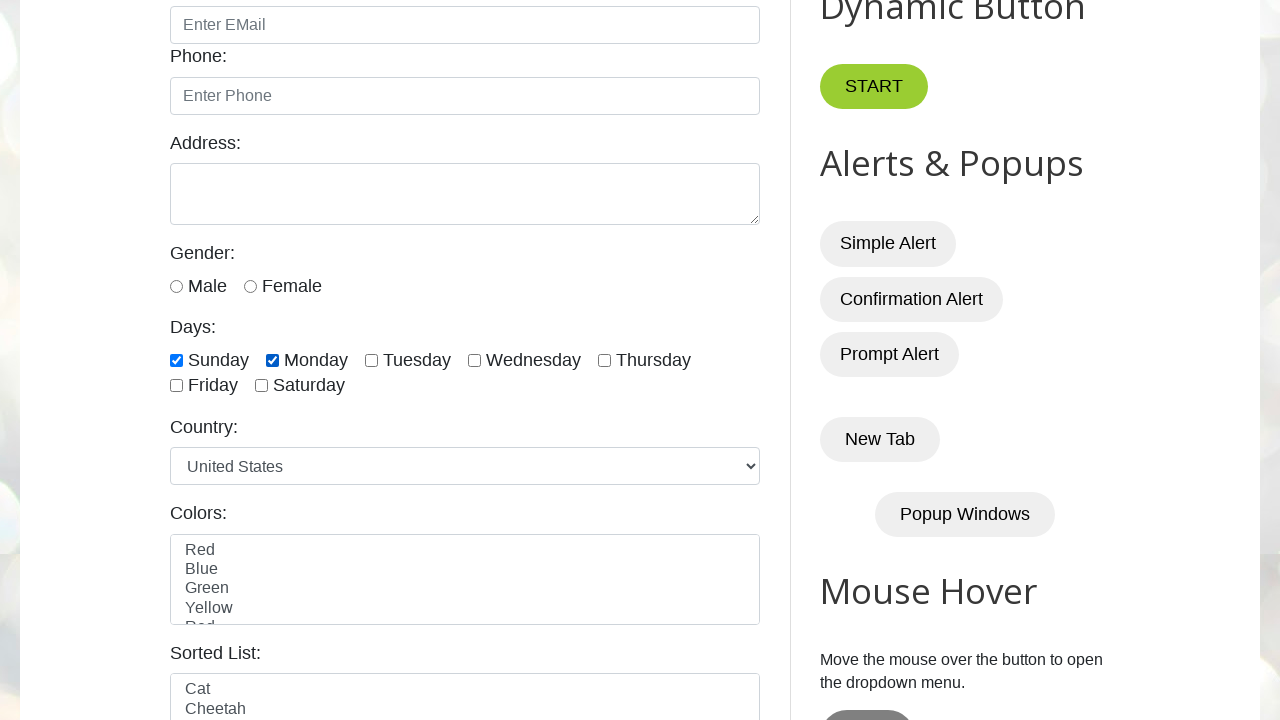

Waited 500ms between checkbox selections
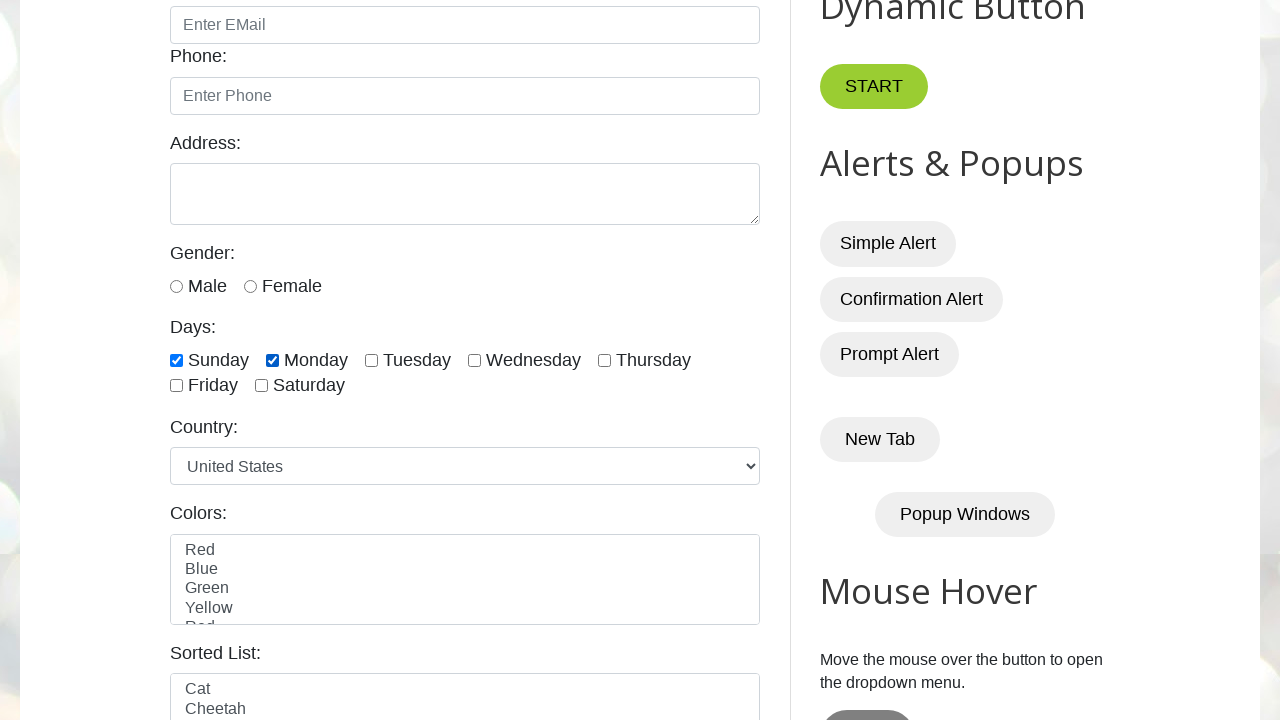

Clicked a checkbox to select it at (372, 360) on input.form-check-input[id*='day'] >> nth=2
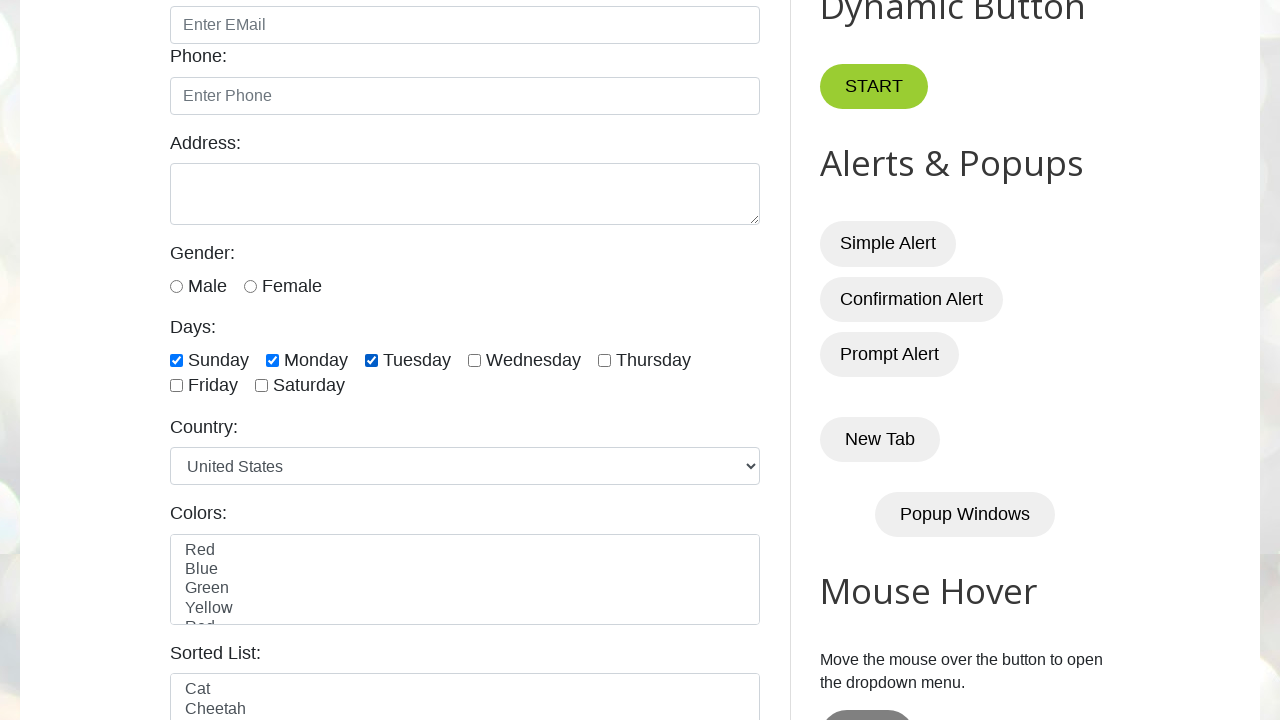

Waited 500ms between checkbox selections
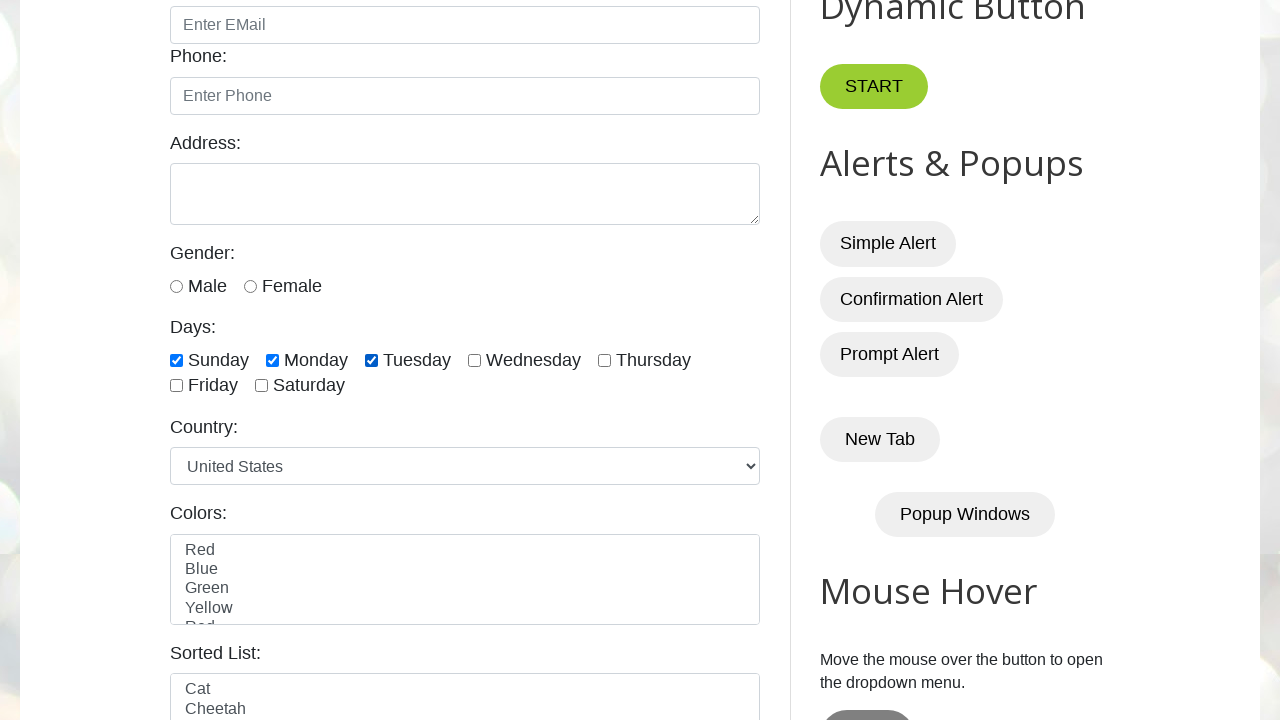

Clicked a checkbox to select it at (474, 360) on input.form-check-input[id*='day'] >> nth=3
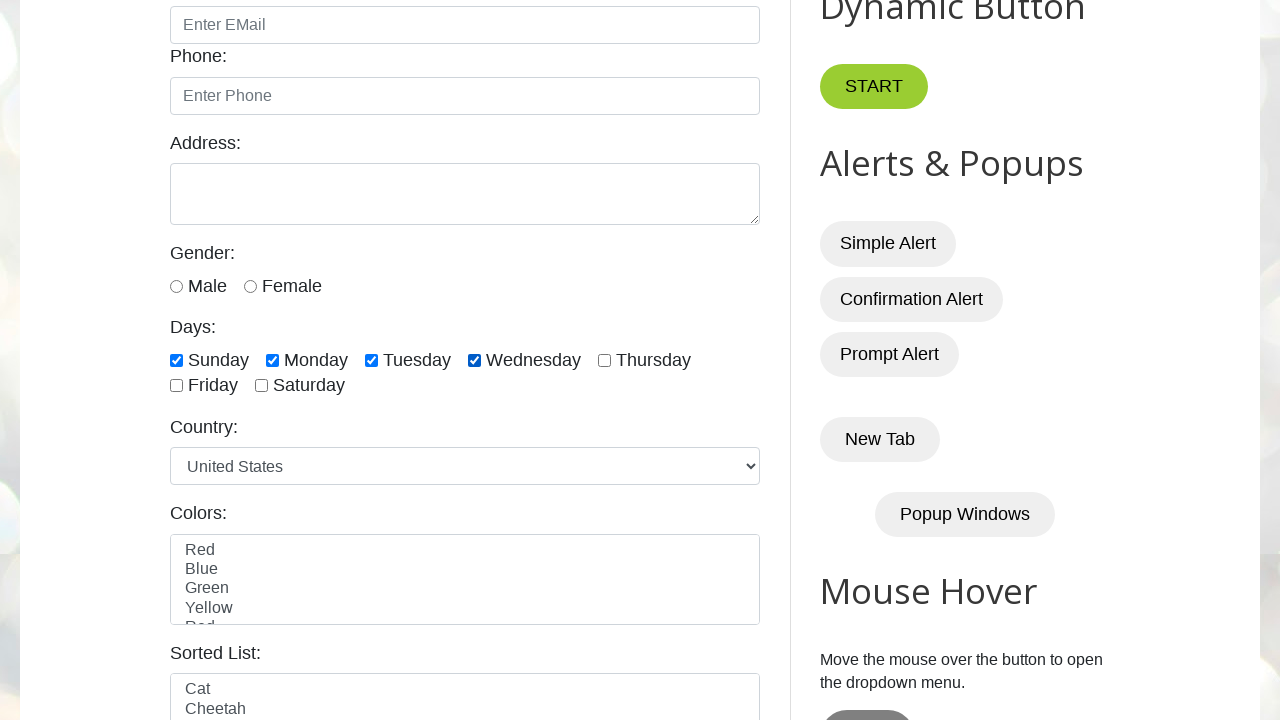

Waited 500ms between checkbox selections
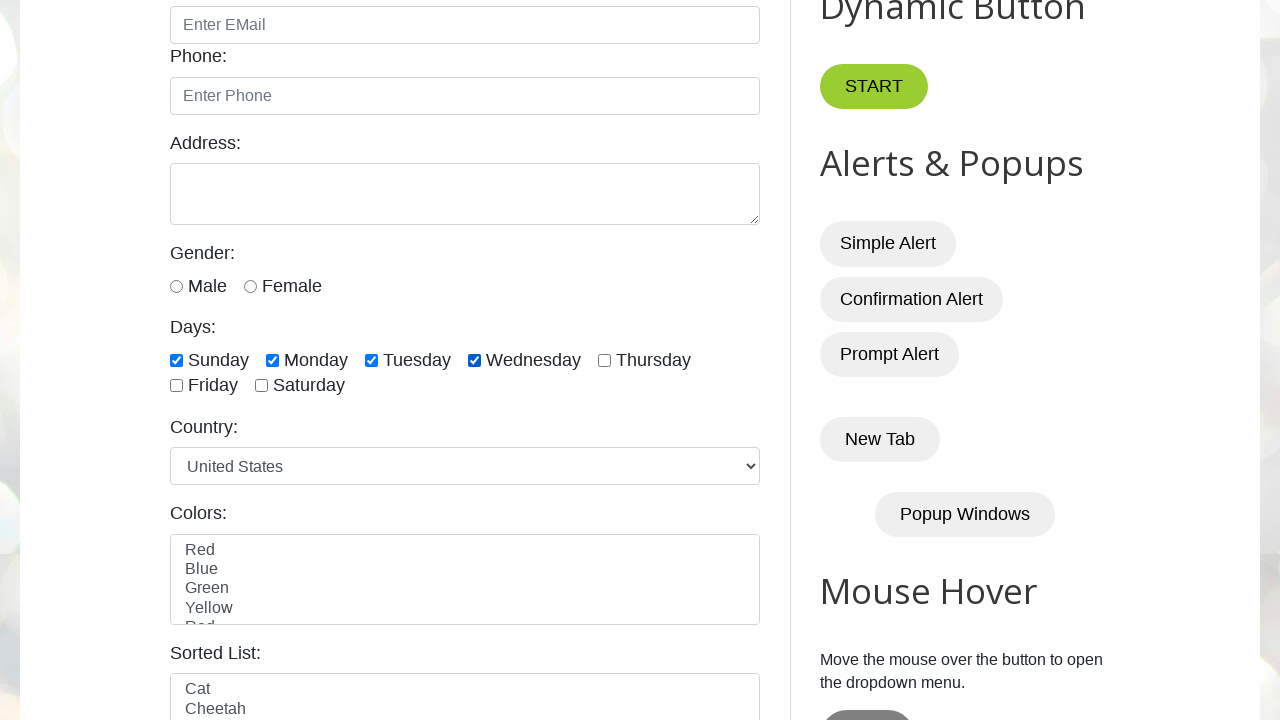

Clicked a checkbox to select it at (604, 360) on input.form-check-input[id*='day'] >> nth=4
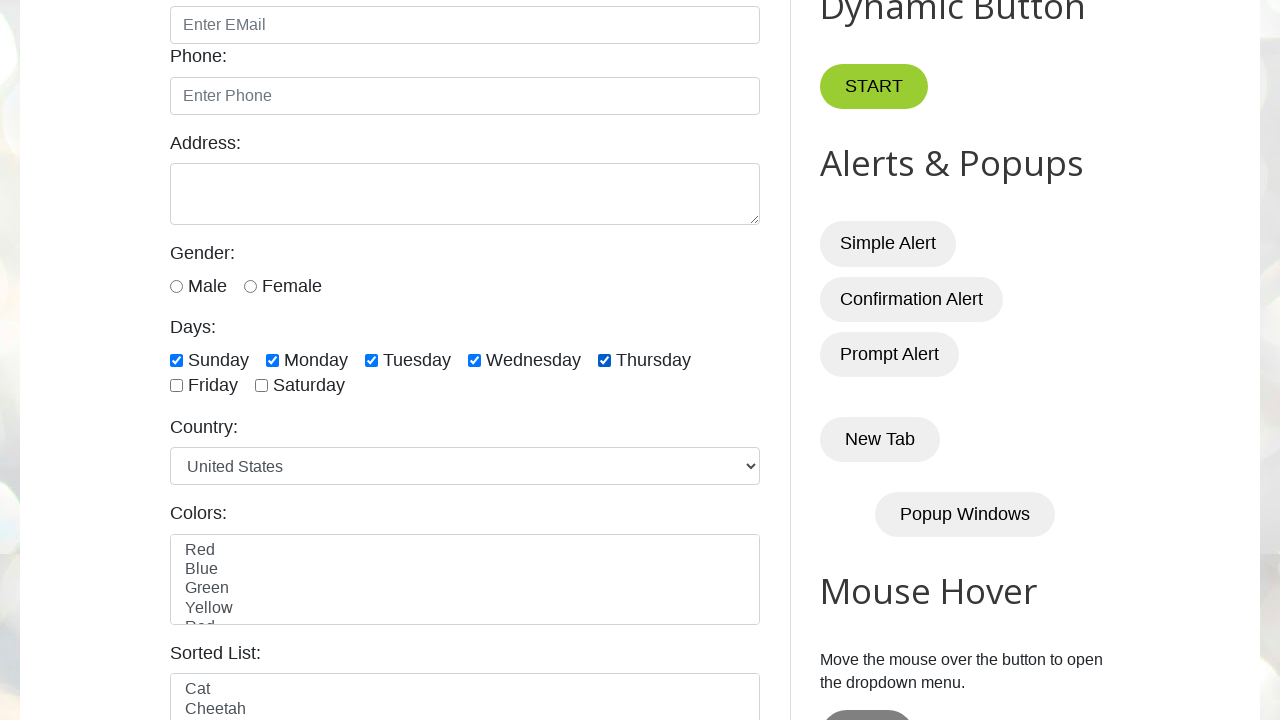

Waited 500ms between checkbox selections
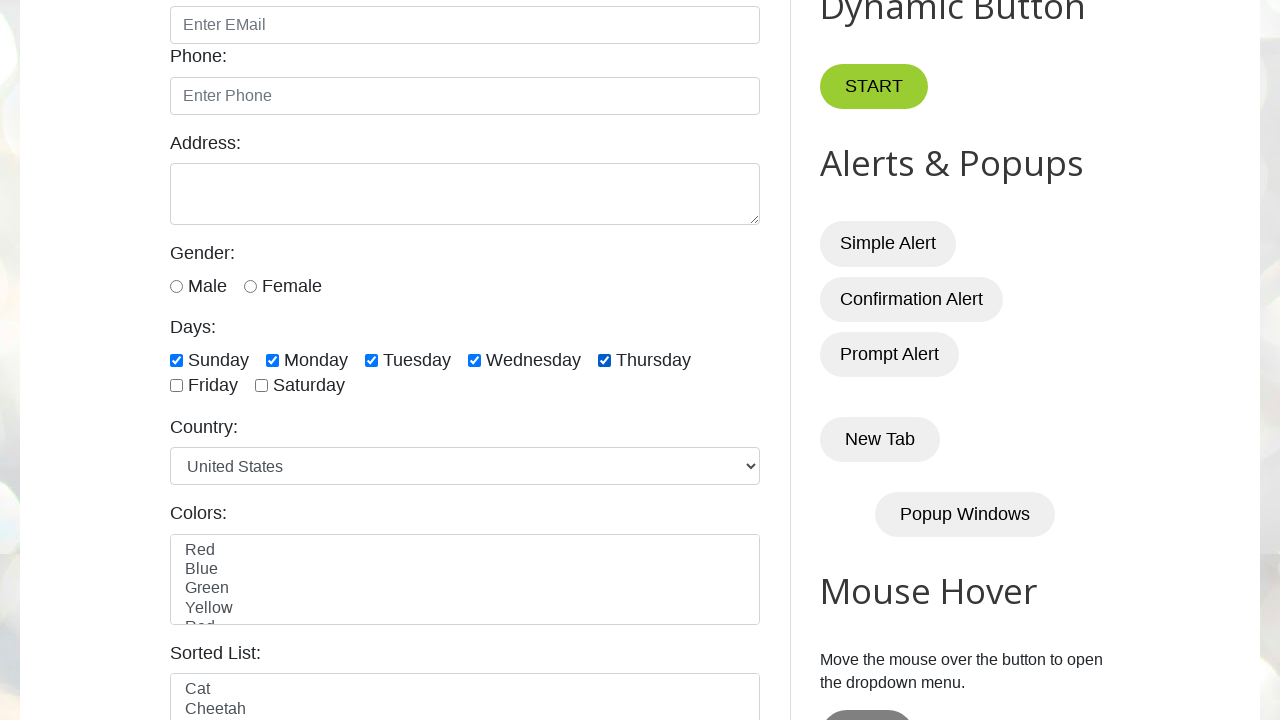

Clicked a checkbox to select it at (176, 386) on input.form-check-input[id*='day'] >> nth=5
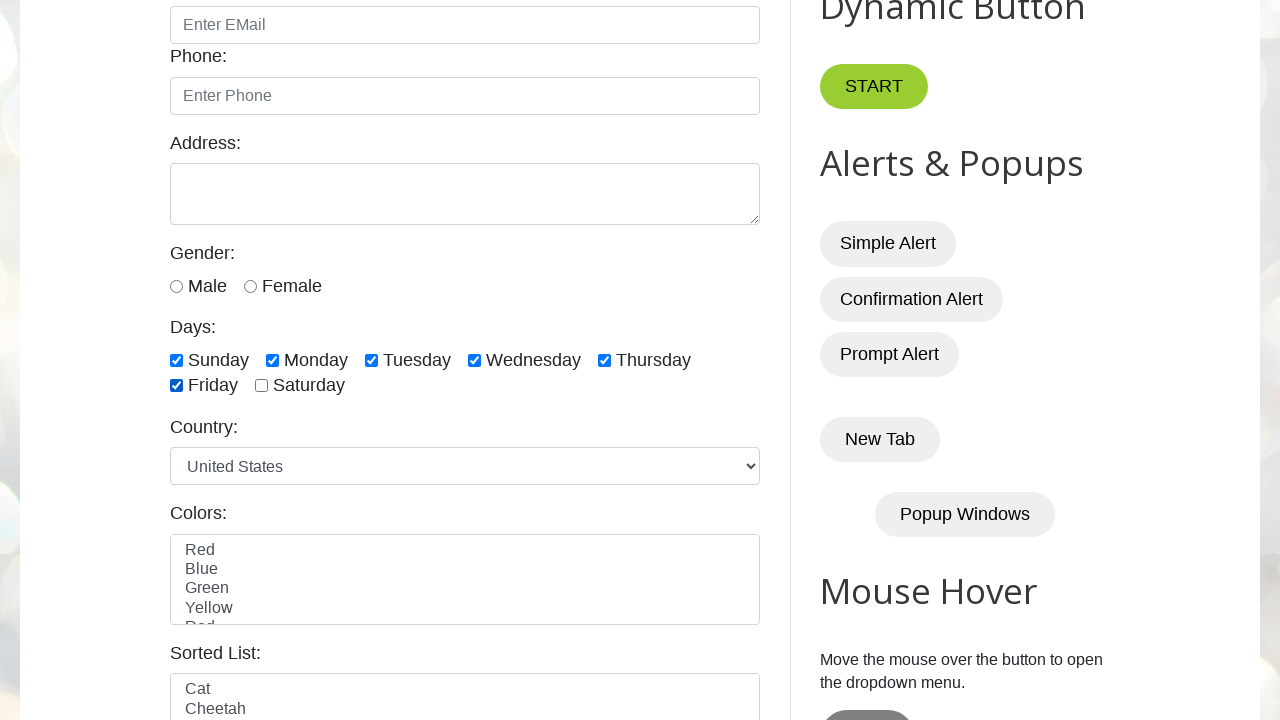

Waited 500ms between checkbox selections
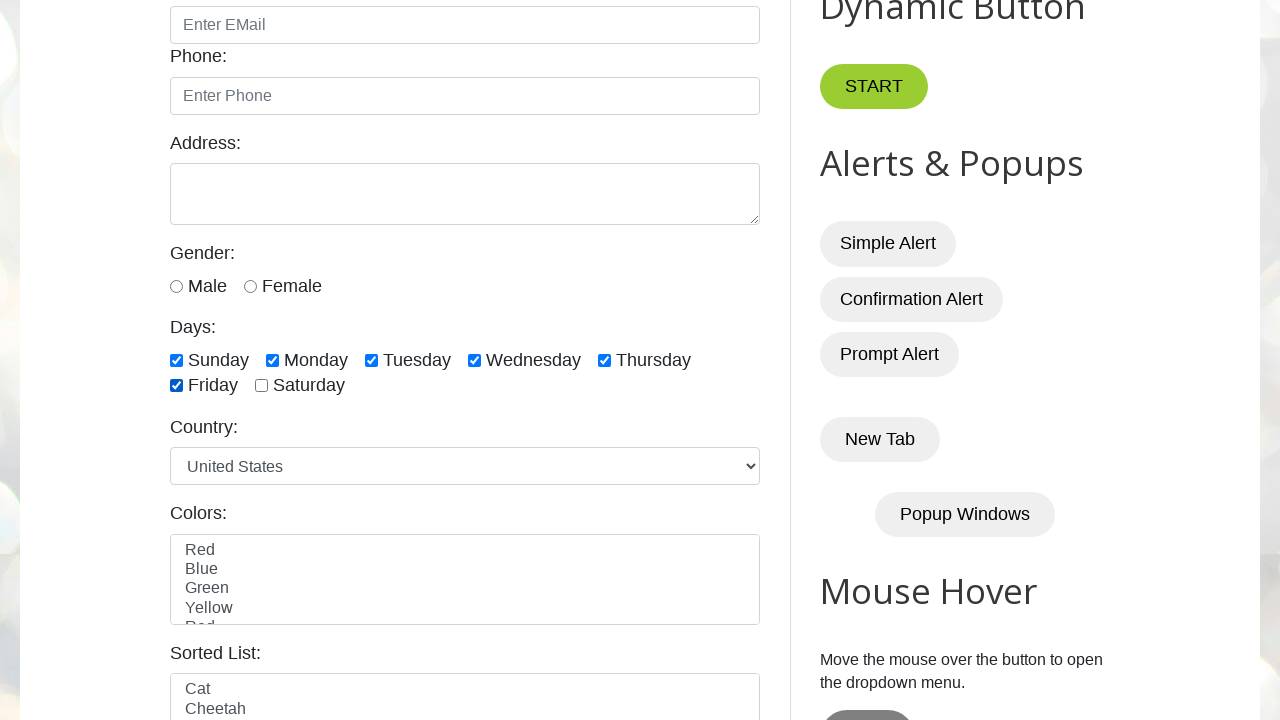

Clicked a checkbox to select it at (262, 386) on input.form-check-input[id*='day'] >> nth=6
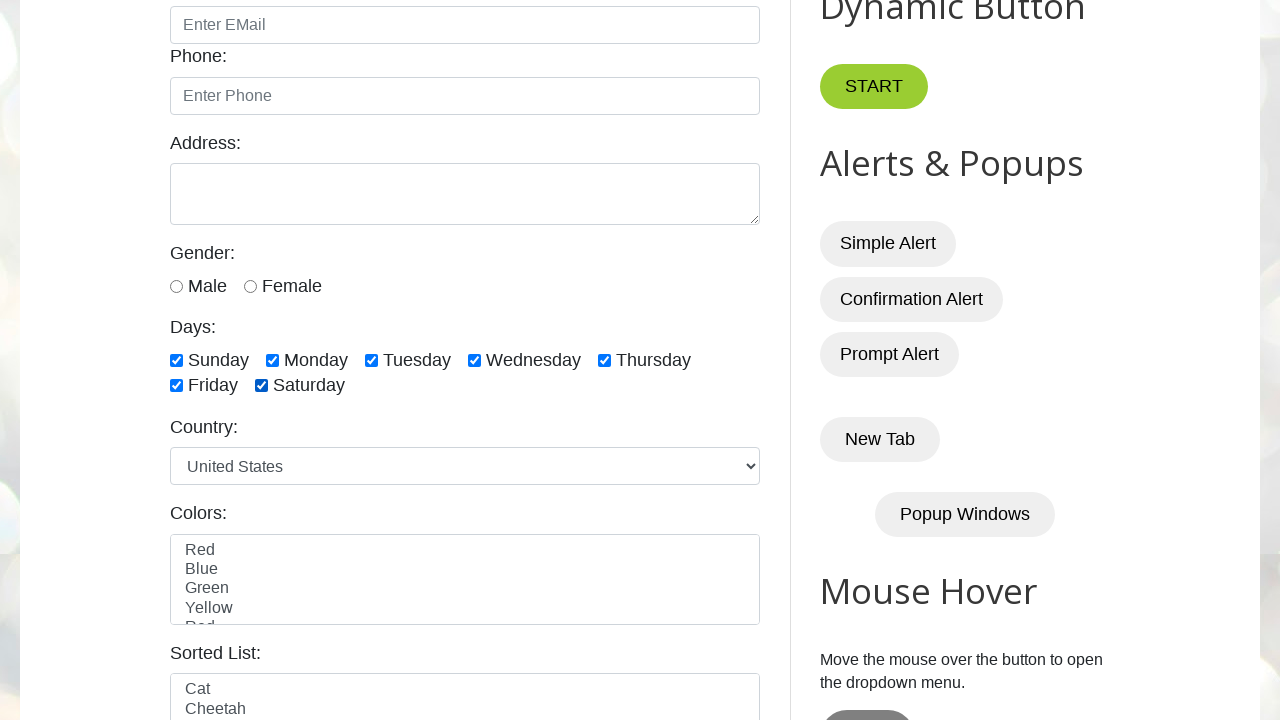

Waited 500ms between checkbox selections
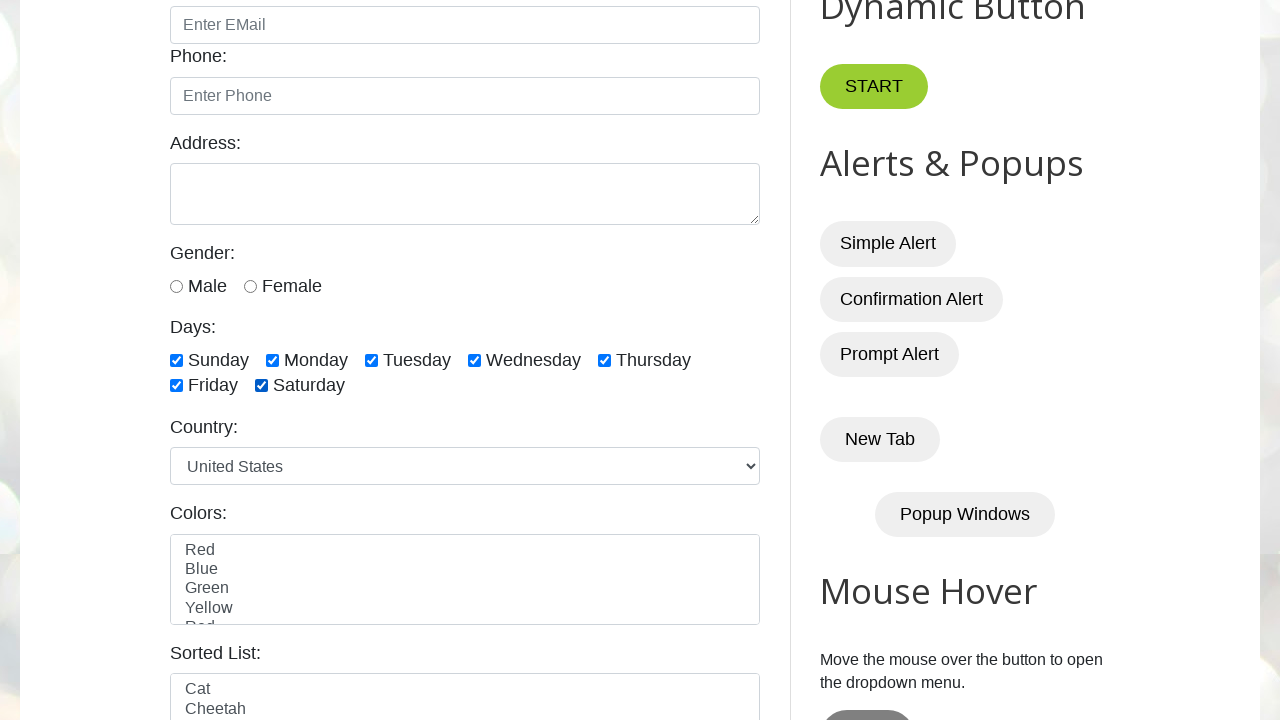

Clicked a checked checkbox to deselect it at (176, 360) on input.form-check-input[id*='day'] >> nth=0
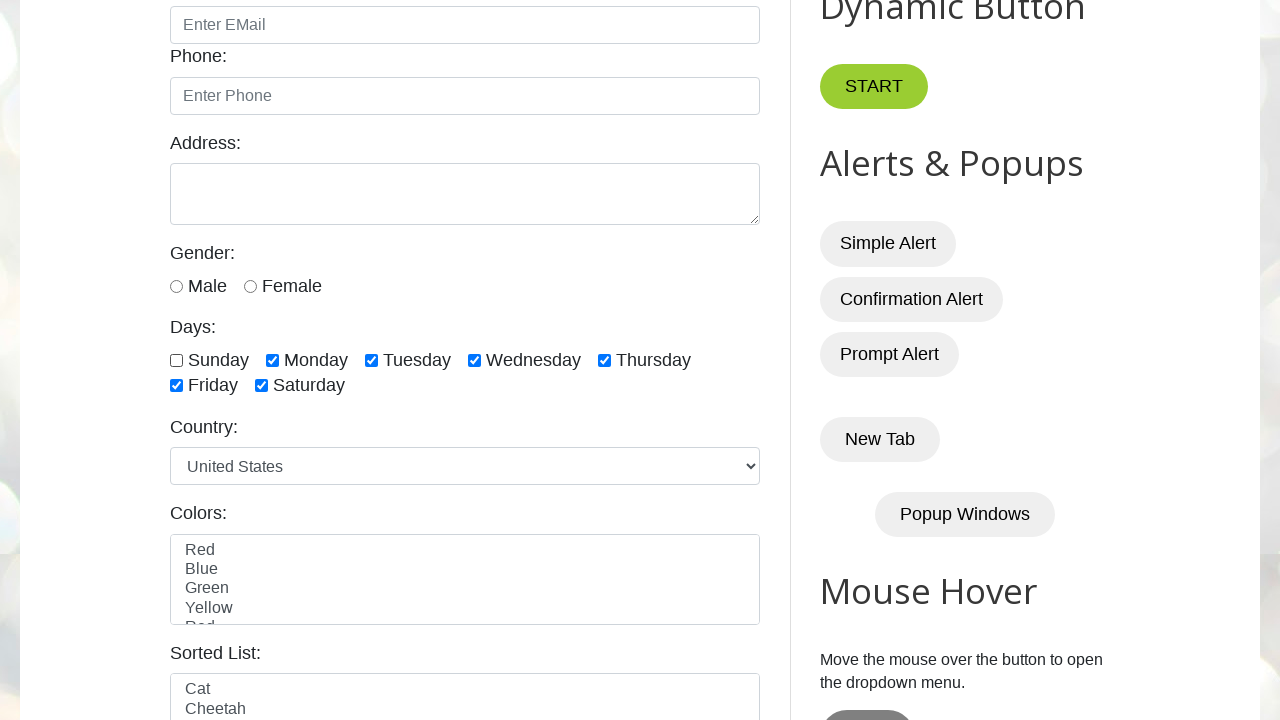

Waited 500ms between checkbox deselections
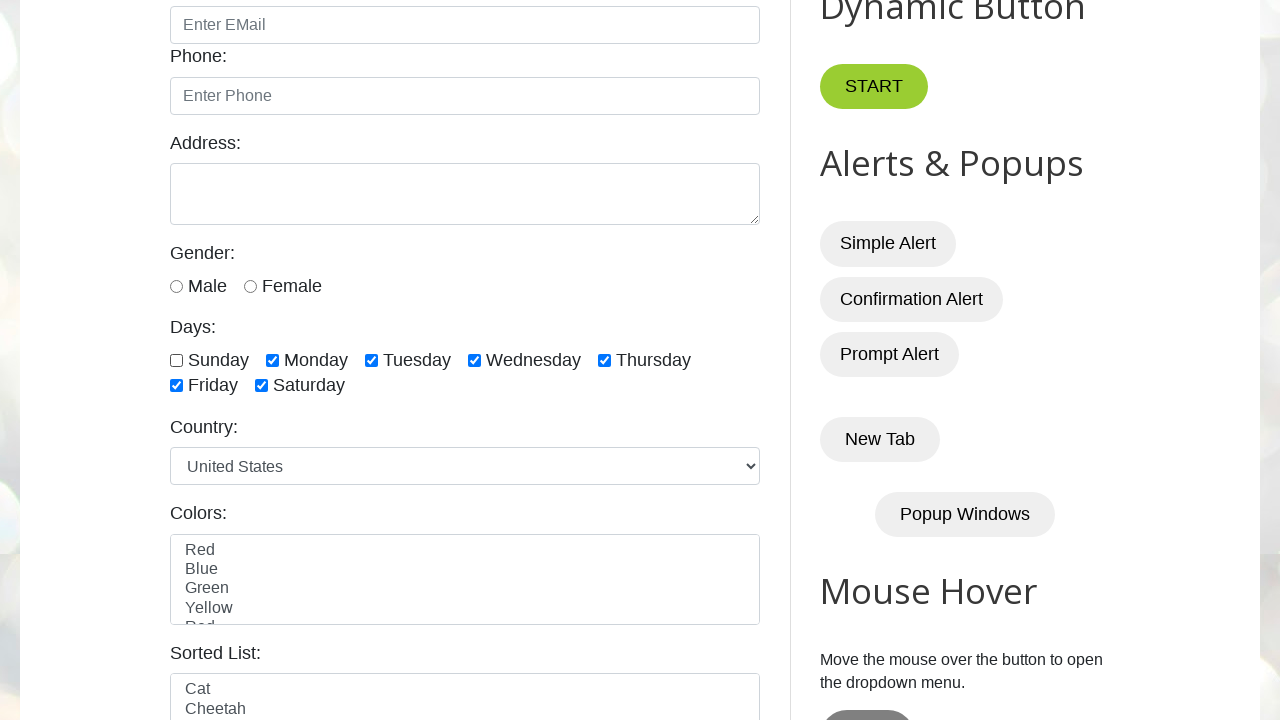

Clicked a checked checkbox to deselect it at (272, 360) on input.form-check-input[id*='day'] >> nth=1
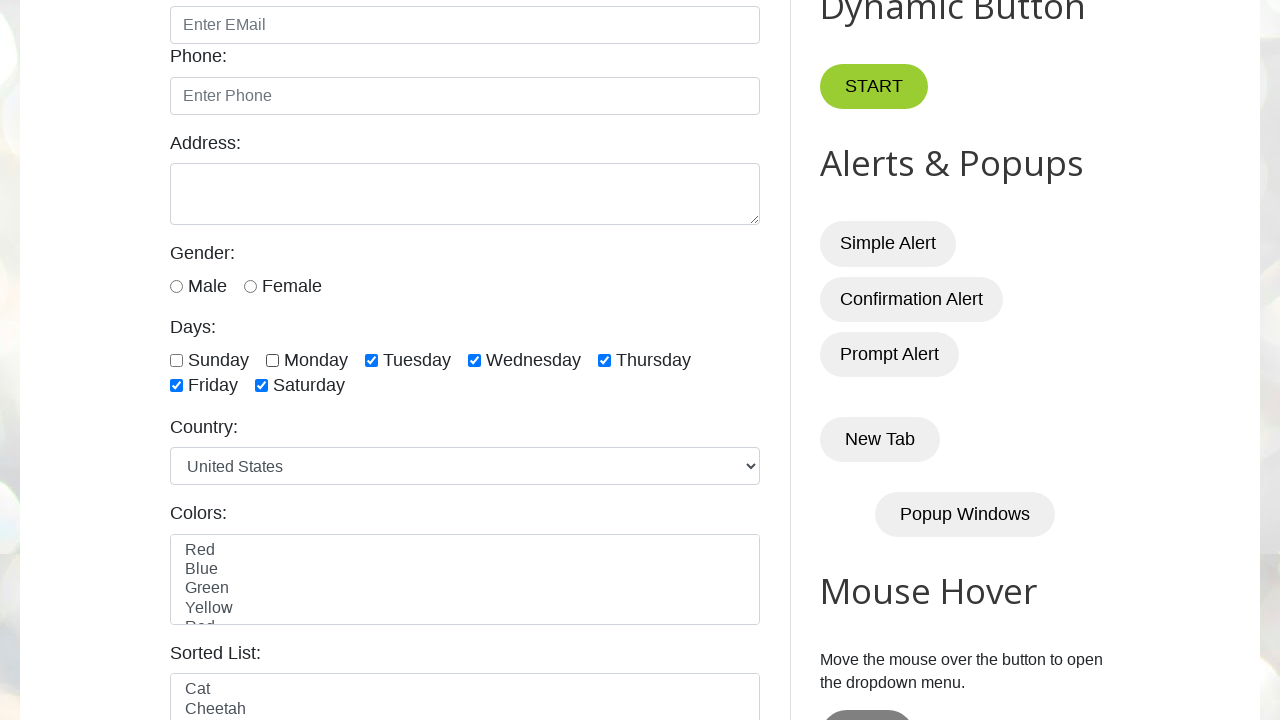

Waited 500ms between checkbox deselections
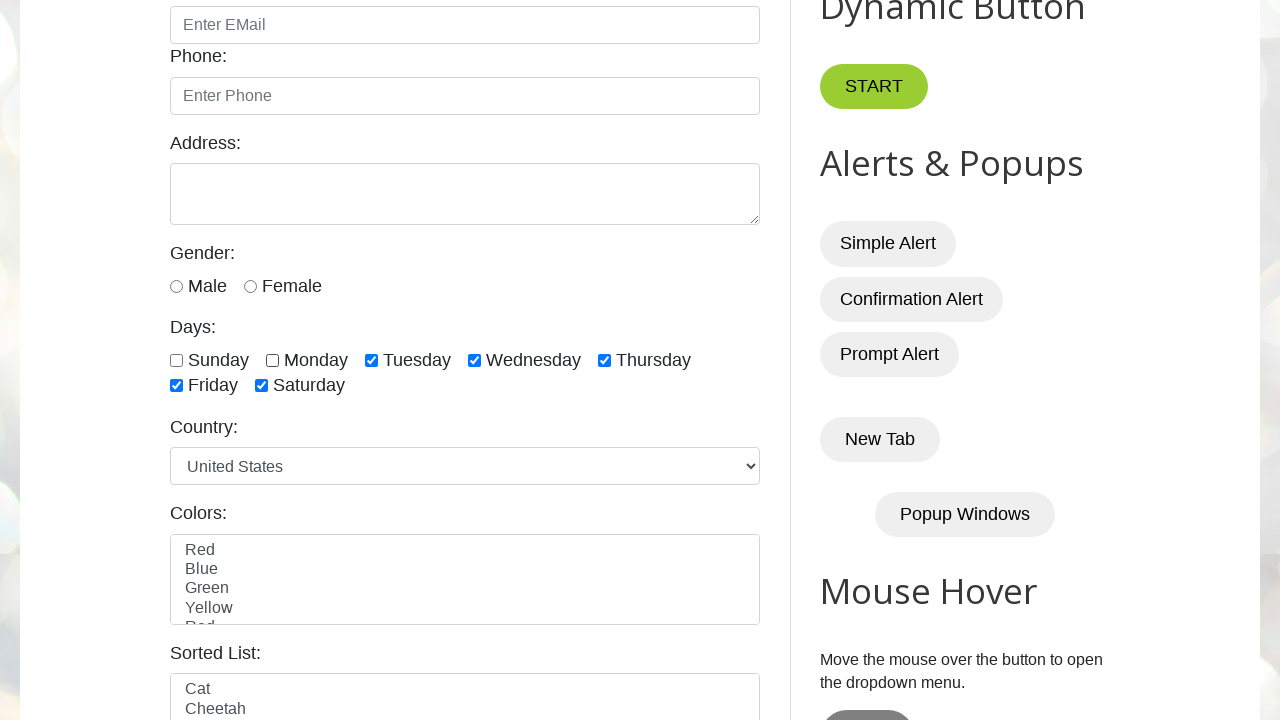

Clicked a checked checkbox to deselect it at (372, 360) on input.form-check-input[id*='day'] >> nth=2
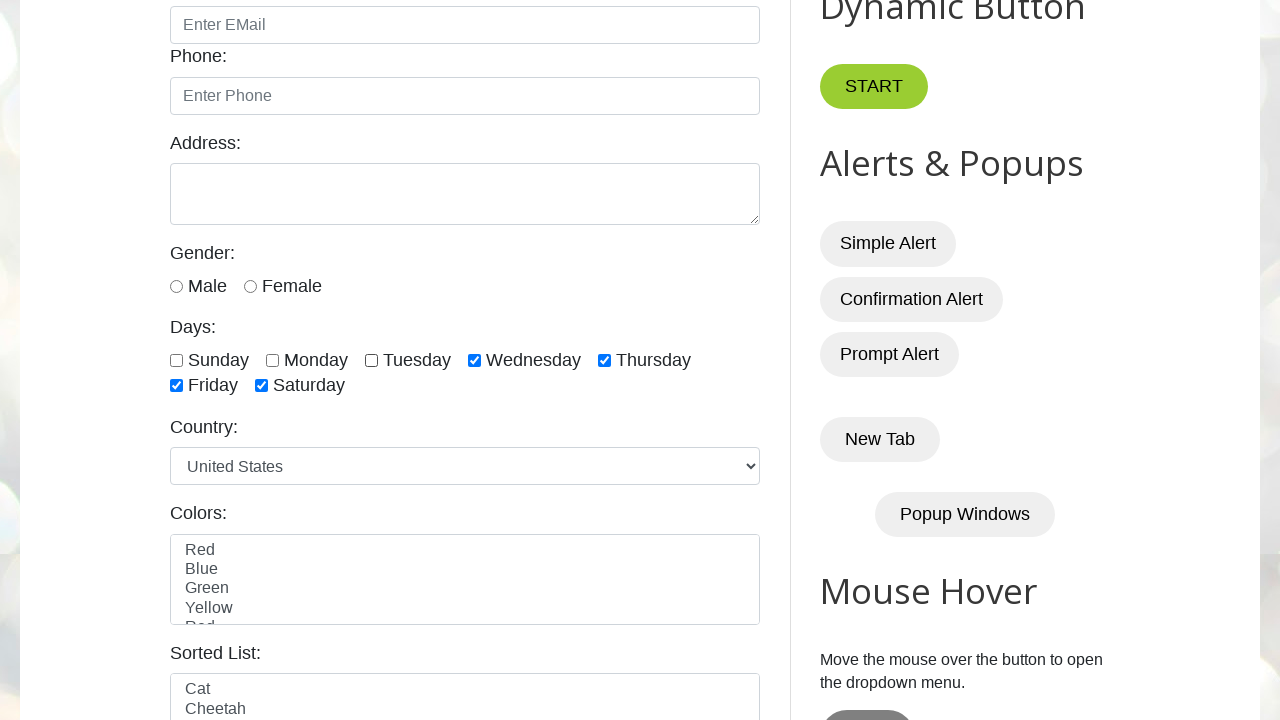

Waited 500ms between checkbox deselections
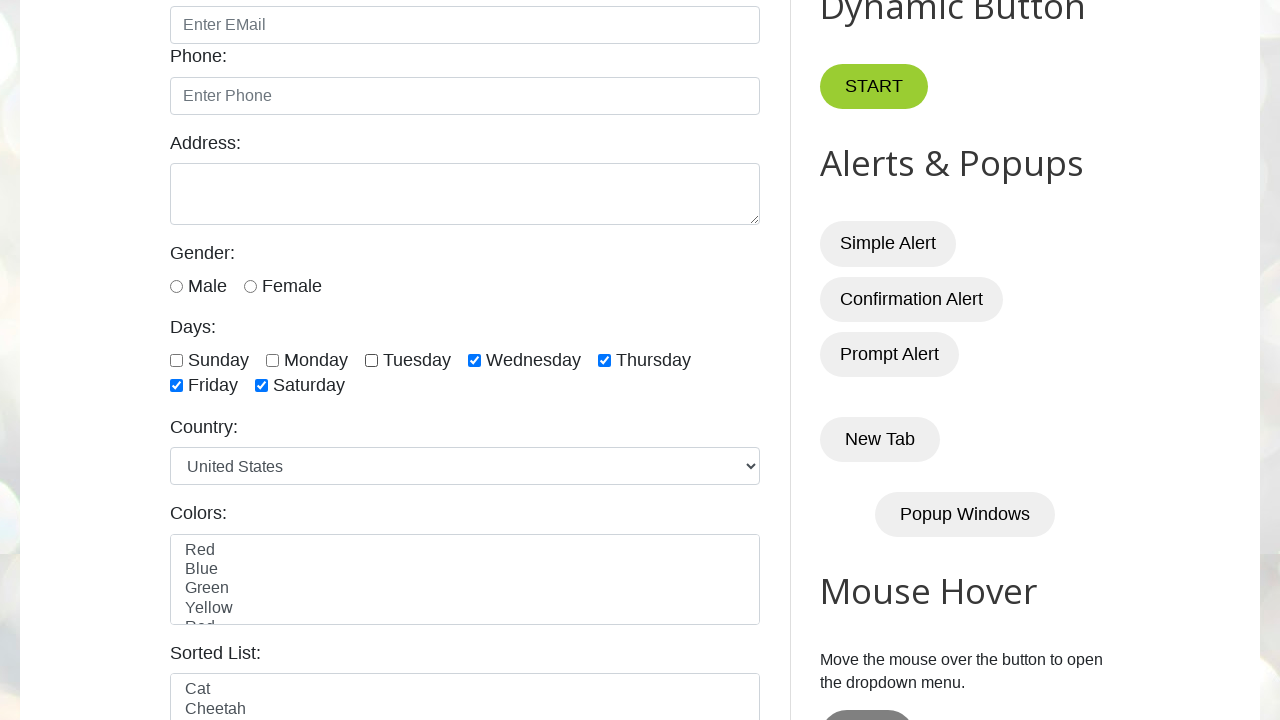

Clicked a checked checkbox to deselect it at (474, 360) on input.form-check-input[id*='day'] >> nth=3
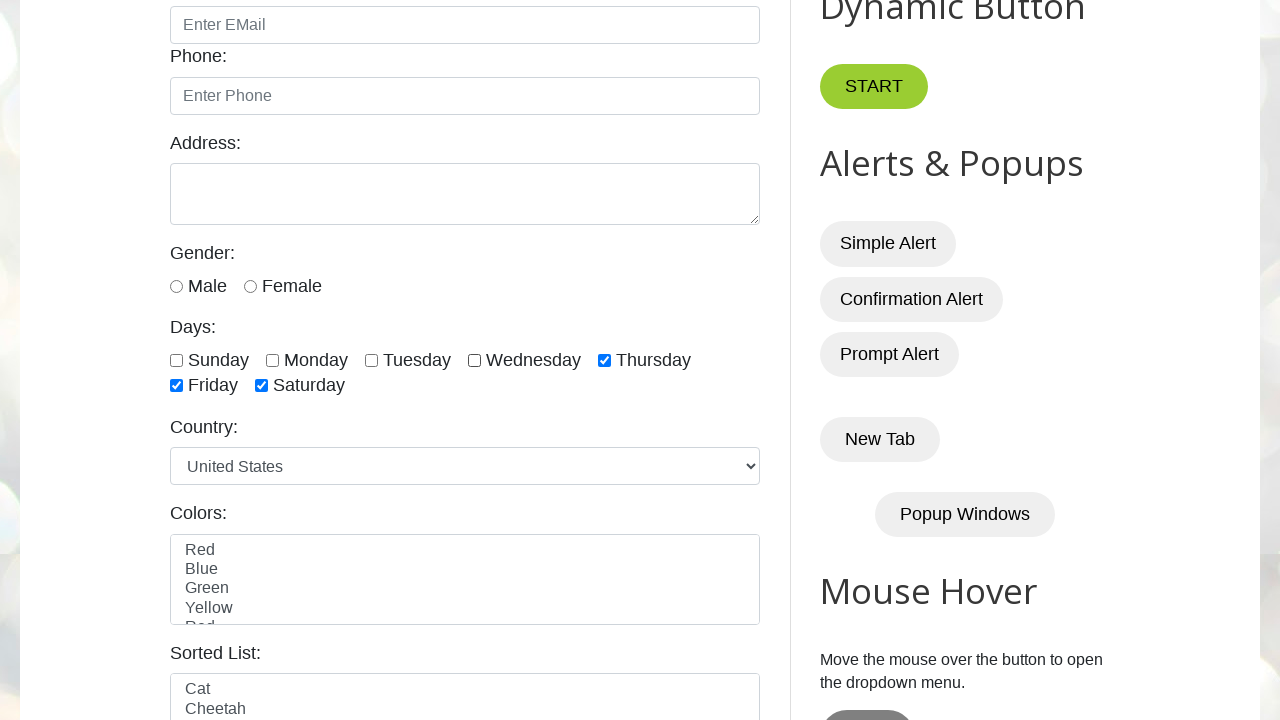

Waited 500ms between checkbox deselections
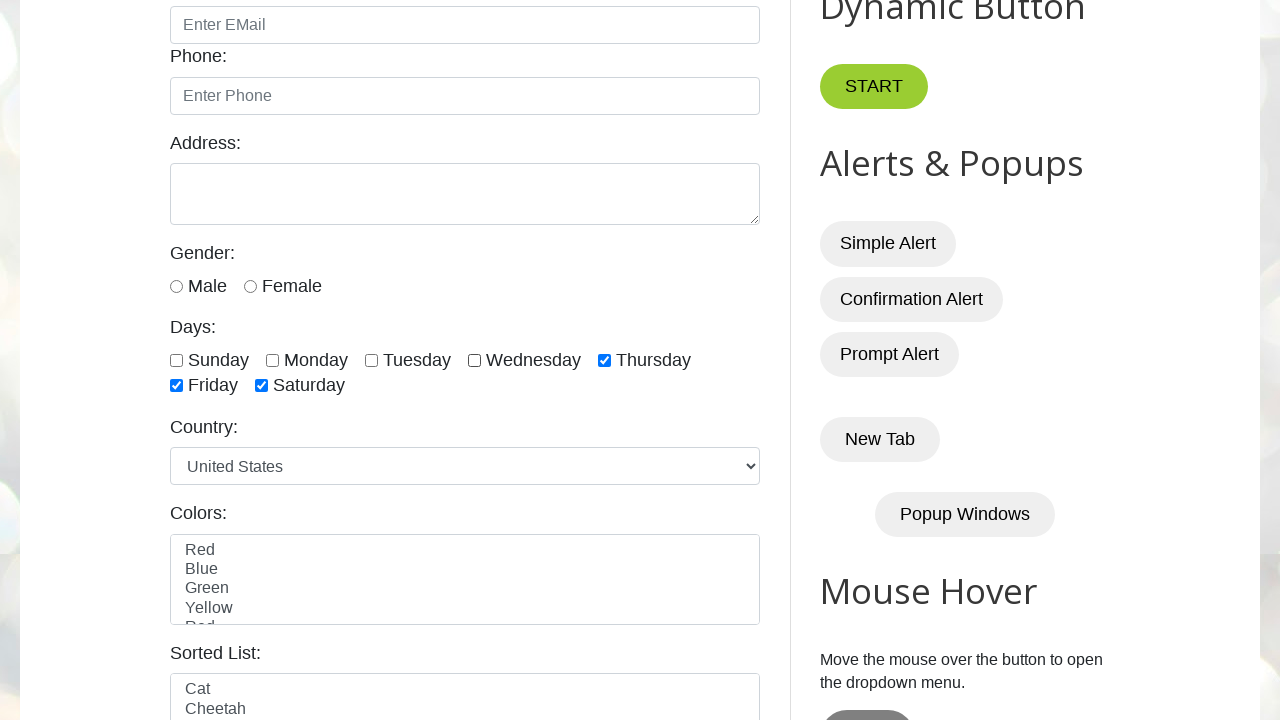

Clicked a checked checkbox to deselect it at (604, 360) on input.form-check-input[id*='day'] >> nth=4
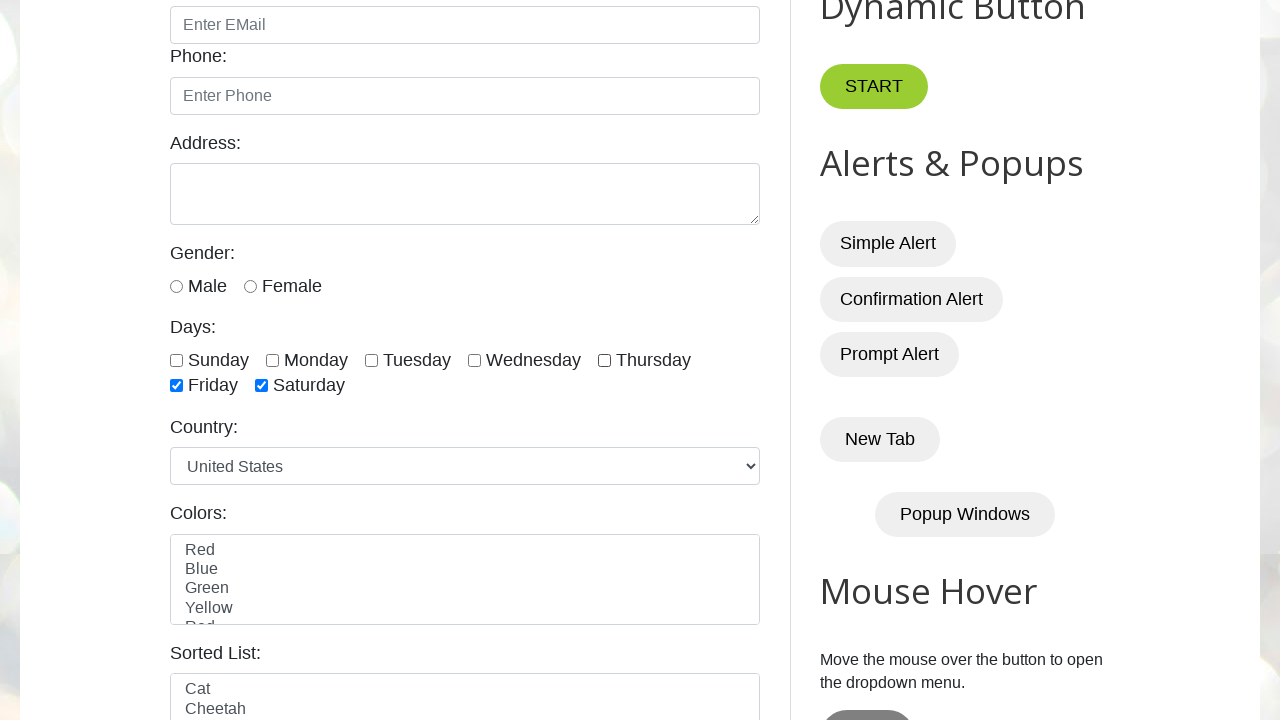

Waited 500ms between checkbox deselections
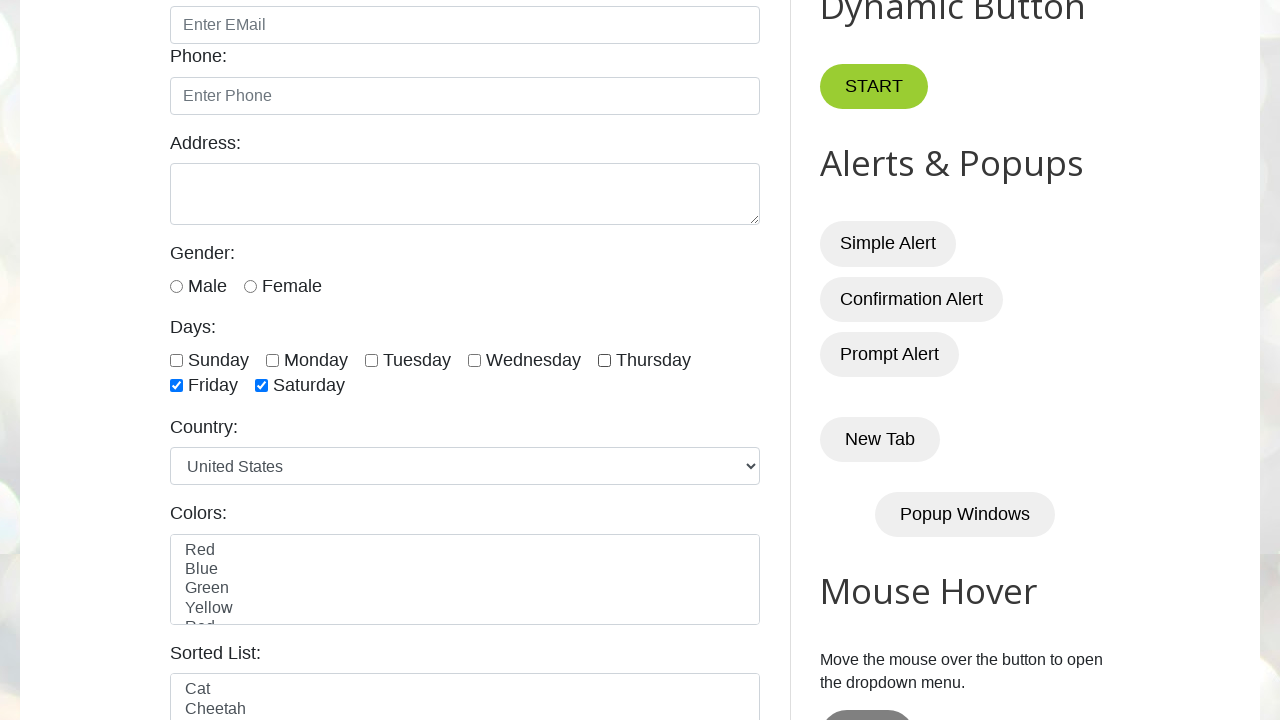

Clicked a checked checkbox to deselect it at (176, 386) on input.form-check-input[id*='day'] >> nth=5
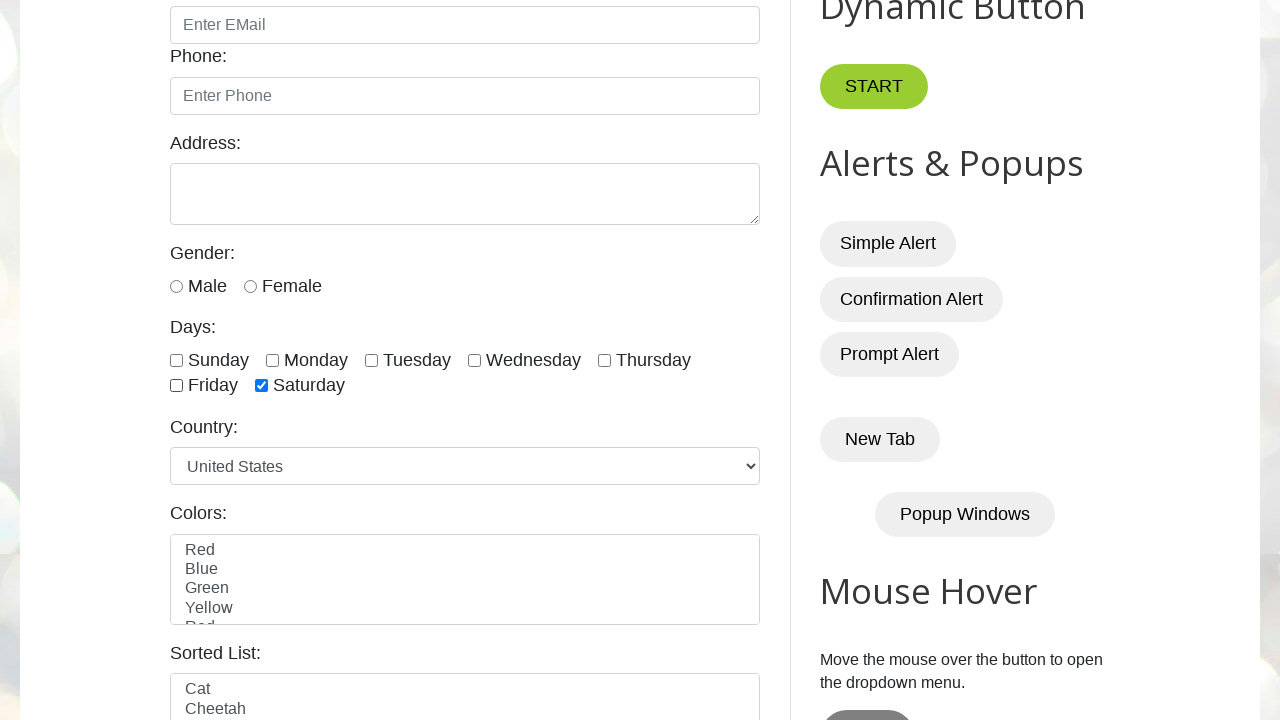

Waited 500ms between checkbox deselections
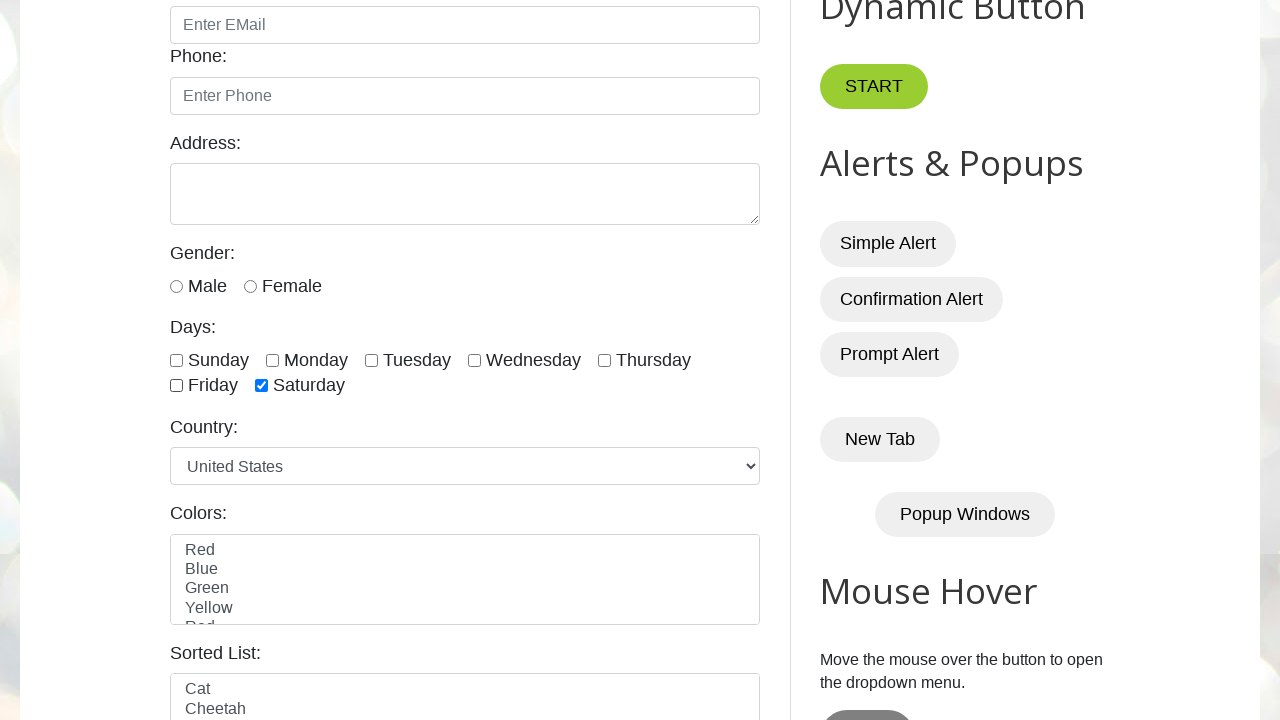

Clicked a checked checkbox to deselect it at (262, 386) on input.form-check-input[id*='day'] >> nth=6
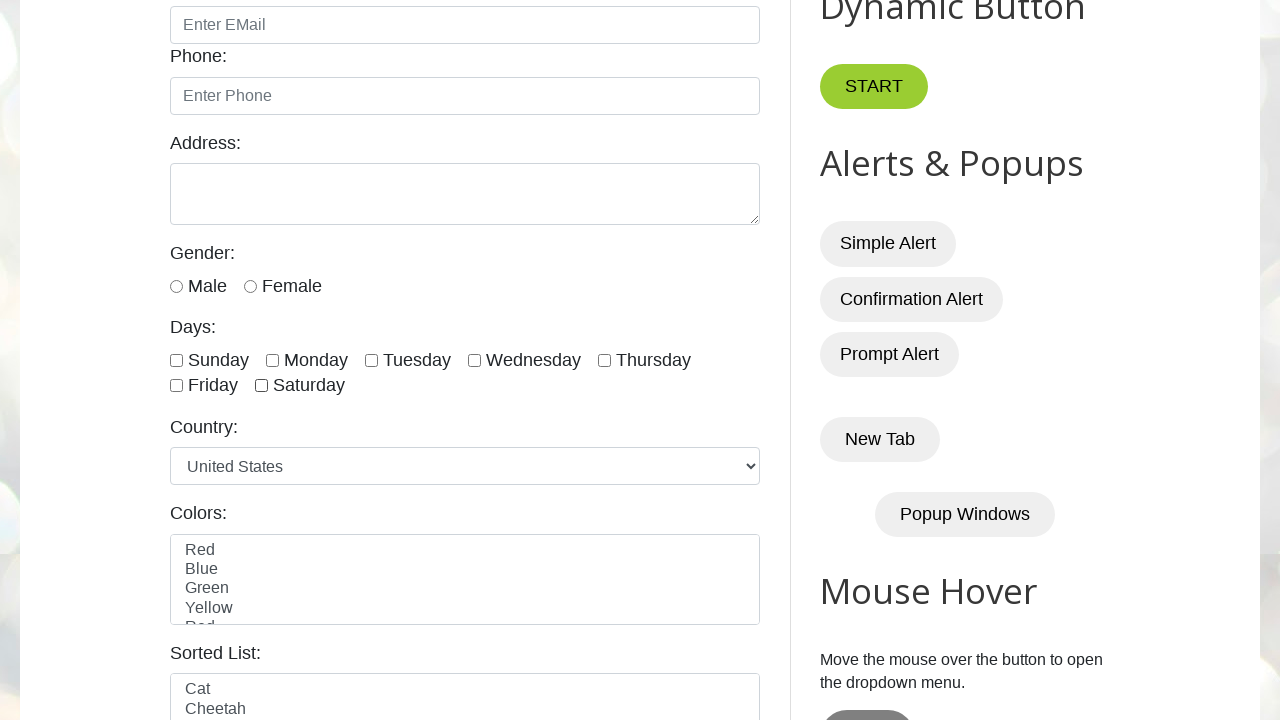

Waited 500ms between checkbox deselections
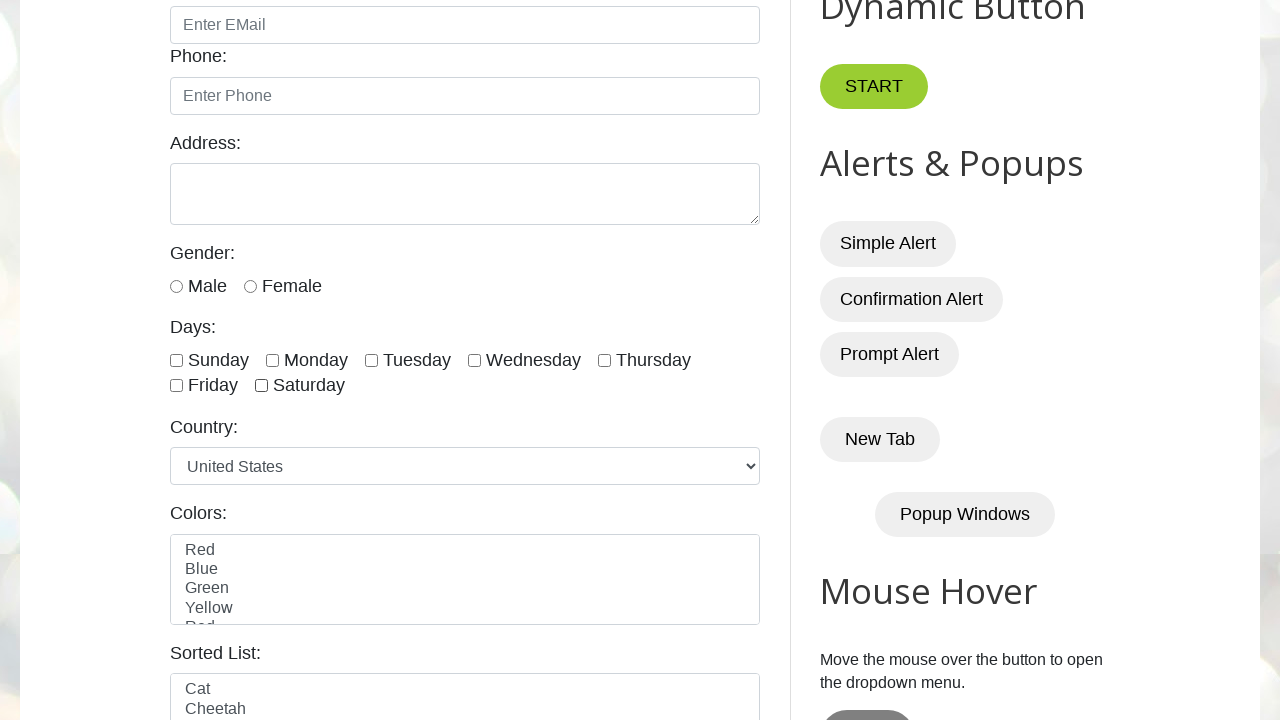

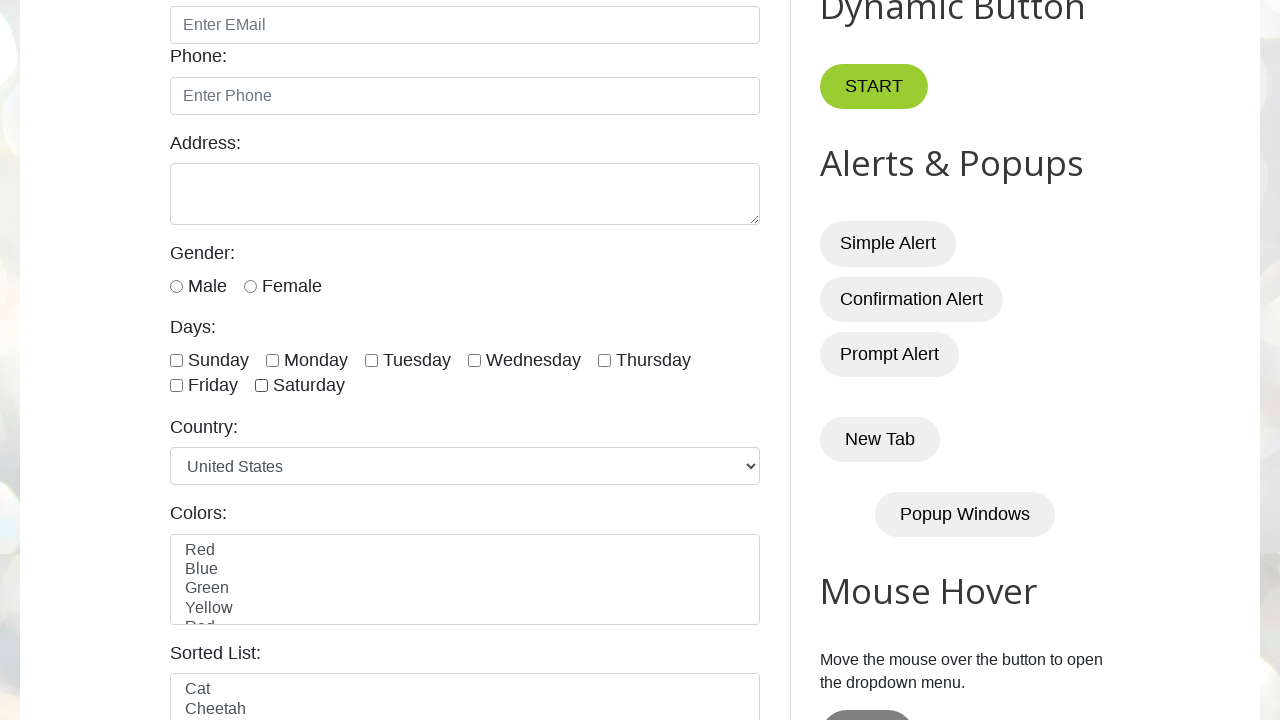